Navigates to tecobytes.com and verifies the page loads by checking the page title is available

Starting URL: https://tecobytes.com

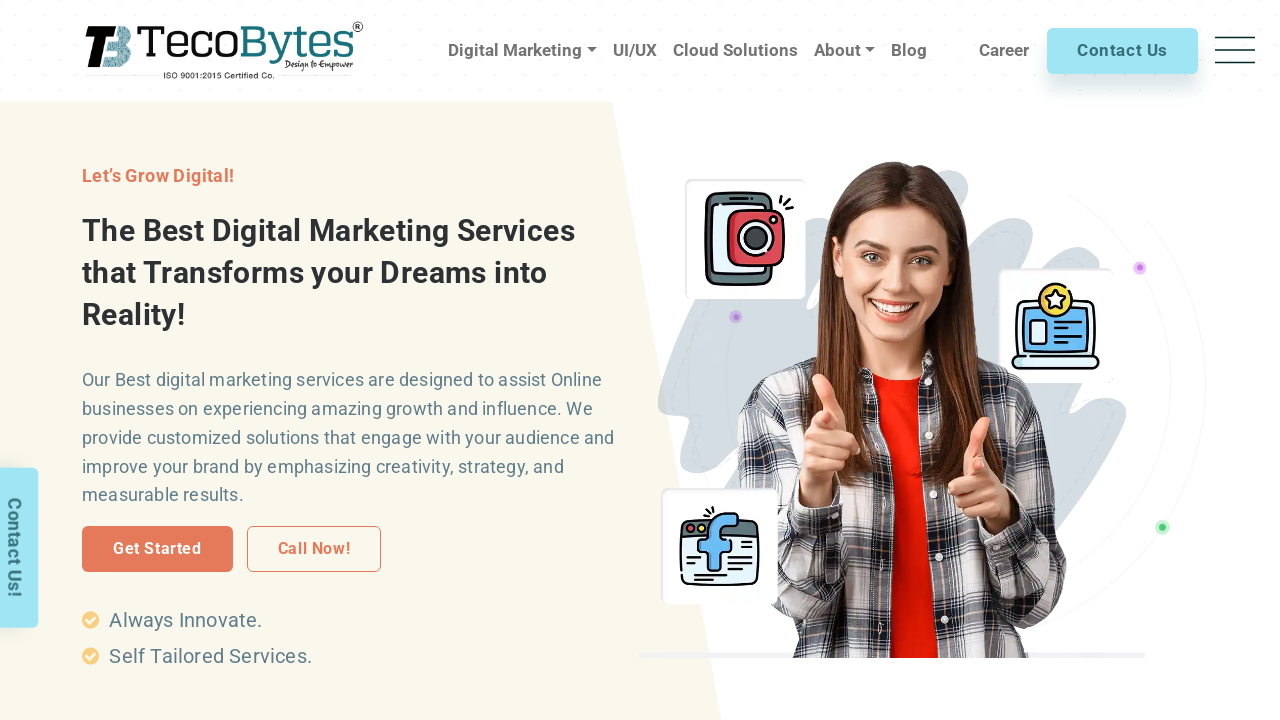

Waited for page to reach domcontentloaded state
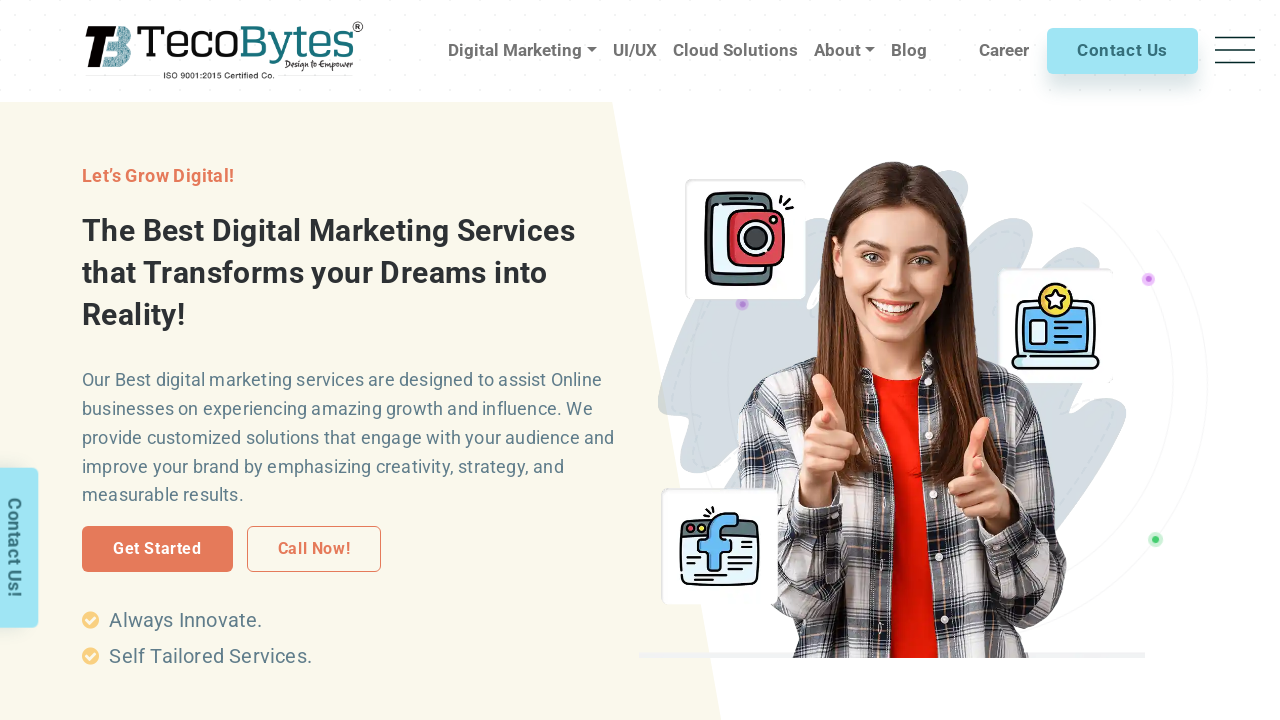

Retrieved page title: 'Best Digital Marketing Services | SEO, SMM, PPC, Web Designing'
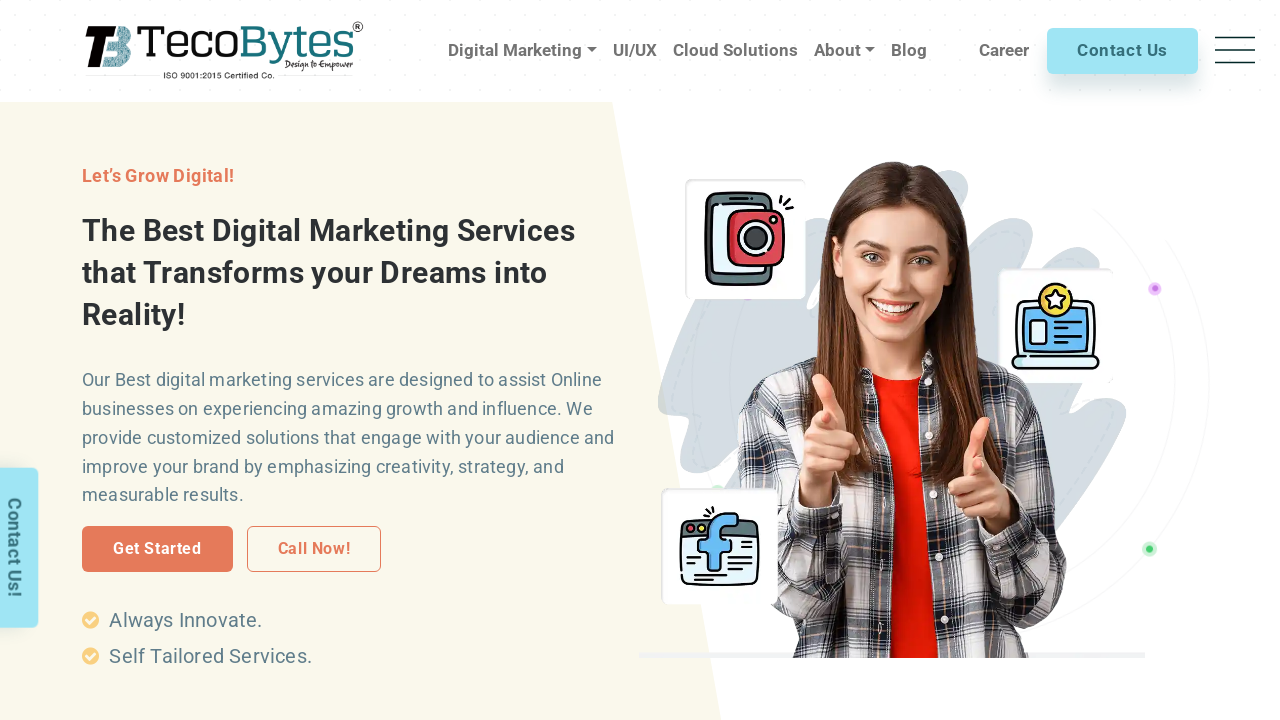

Verified page title is not empty
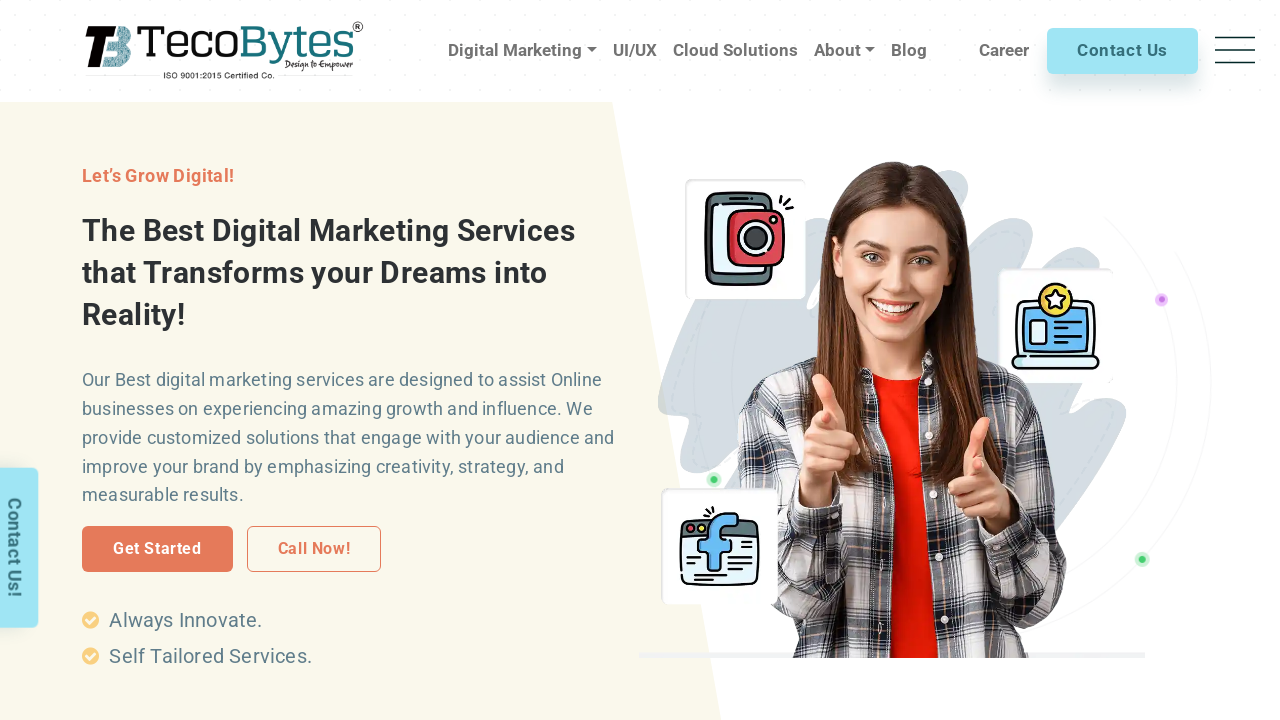

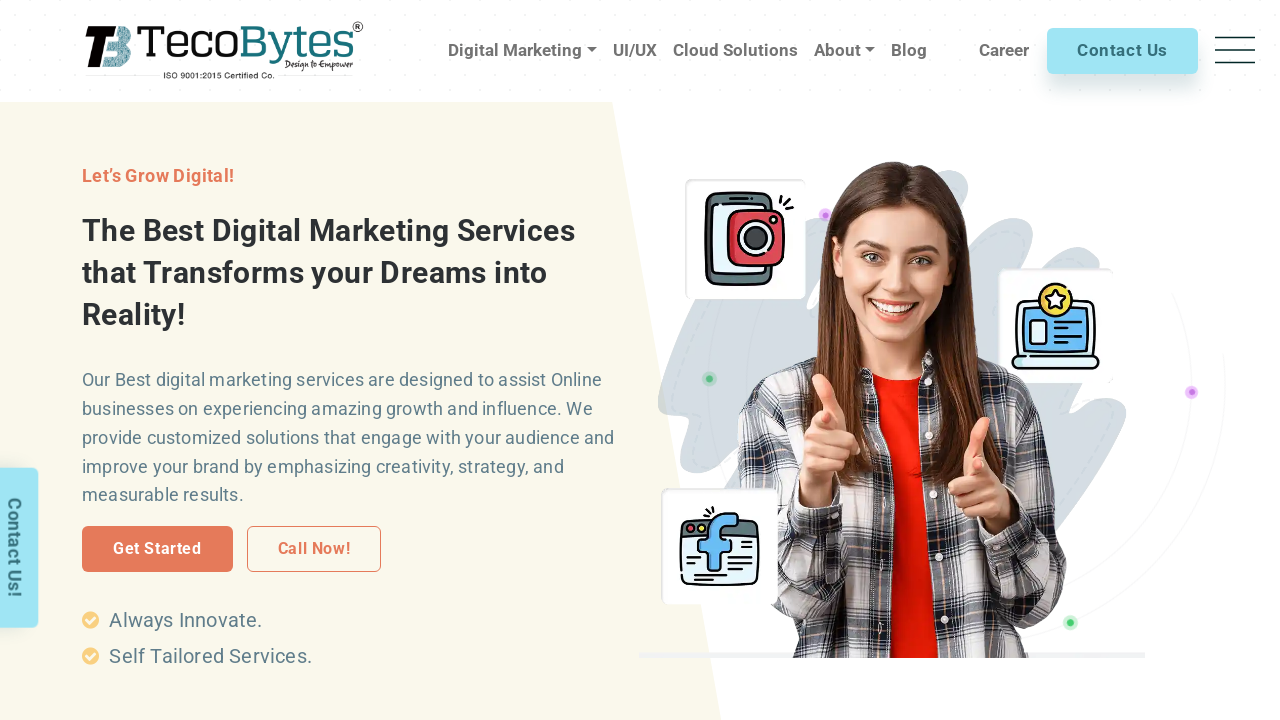